Tests the search functionality on python.org by searching for "pycon" and verifying that results are returned

Starting URL: http://www.python.org

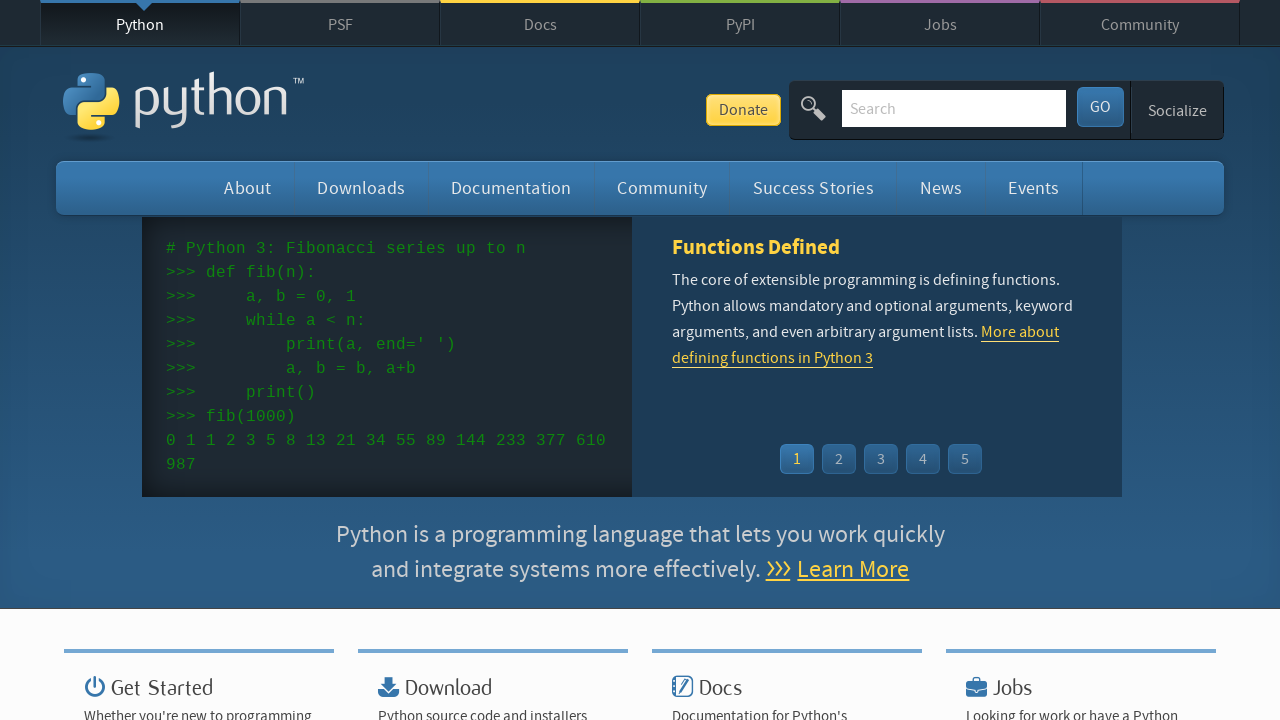

Filled search field with 'pycon' on input[name='q']
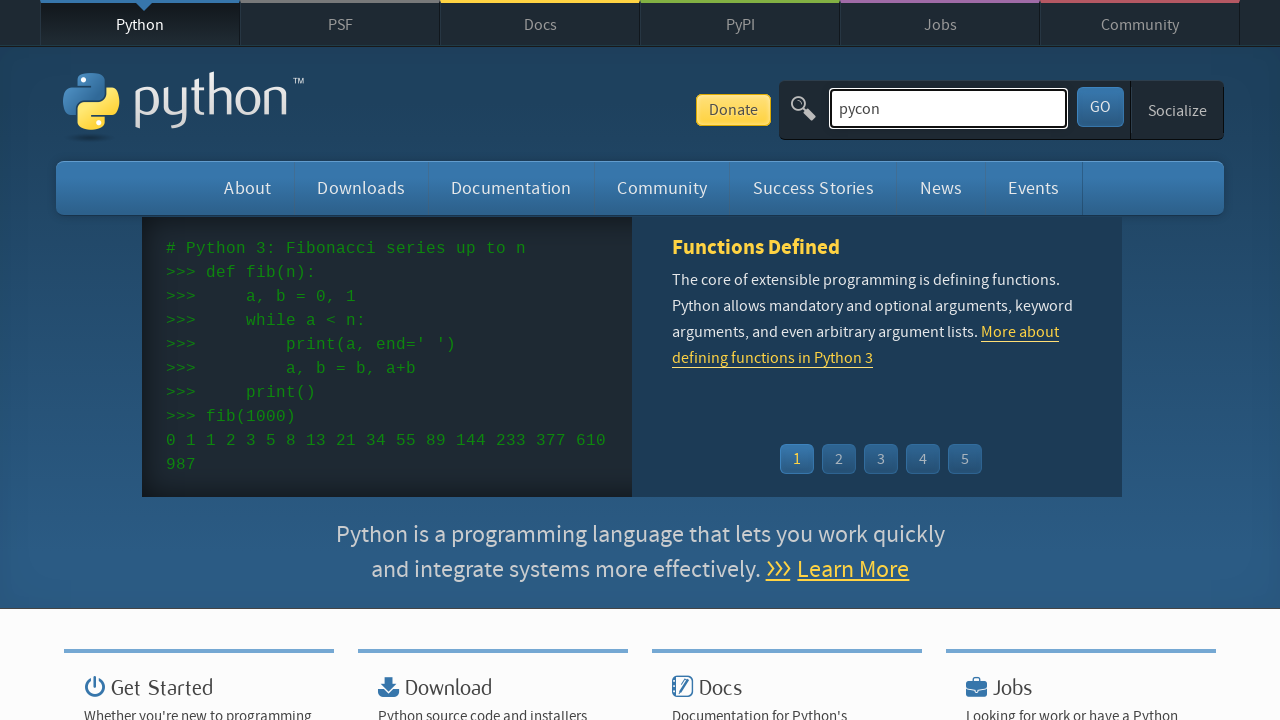

Pressed Enter to submit search
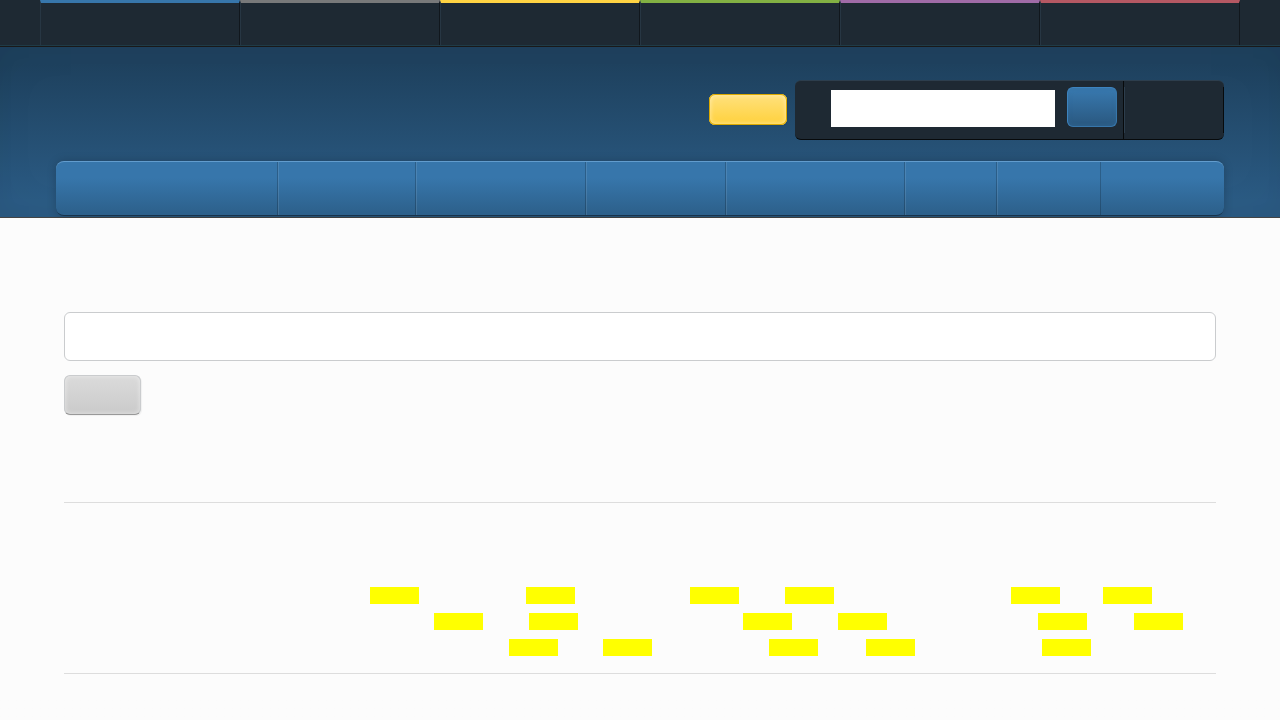

Waited for search results page to load
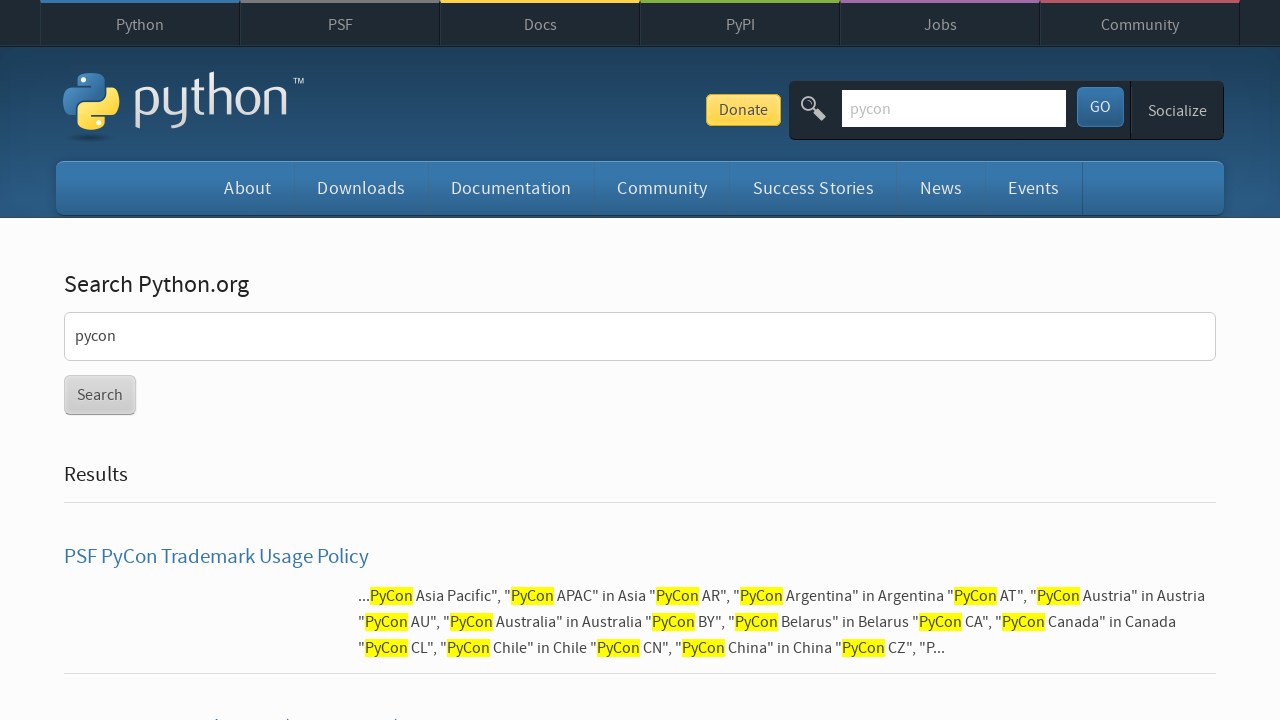

Verified that search results are present (no 'No Results found.' message)
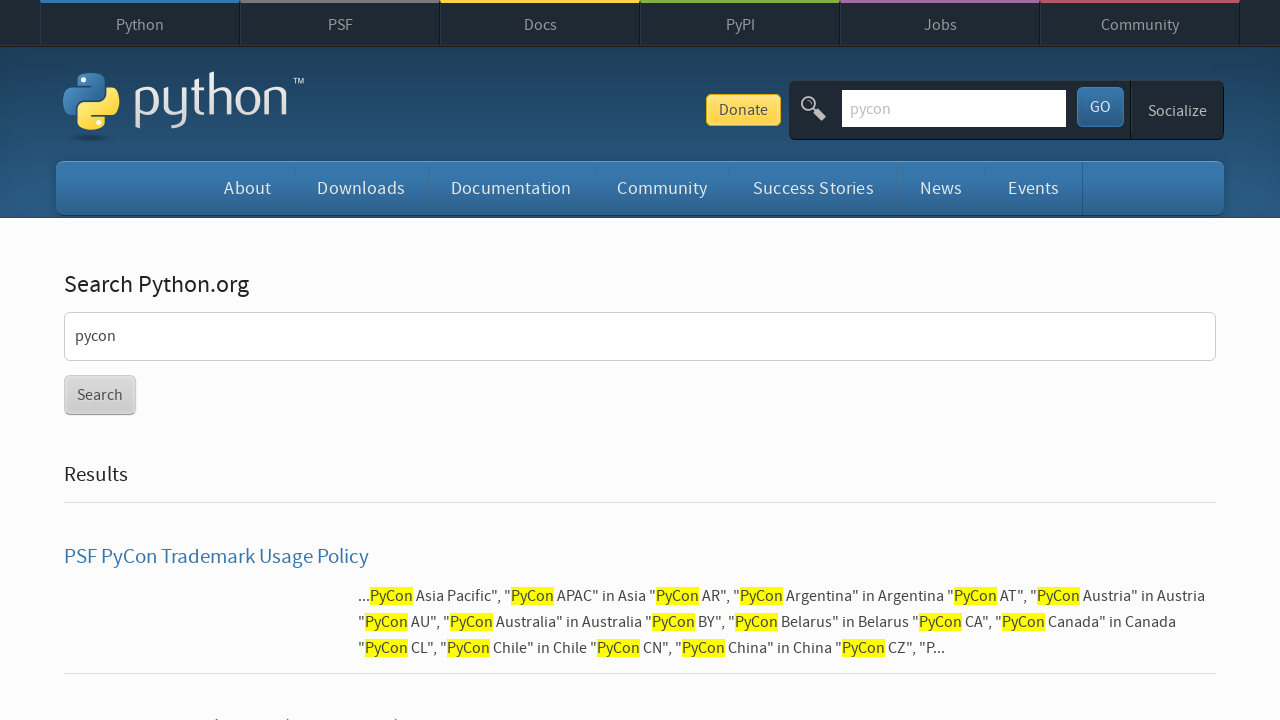

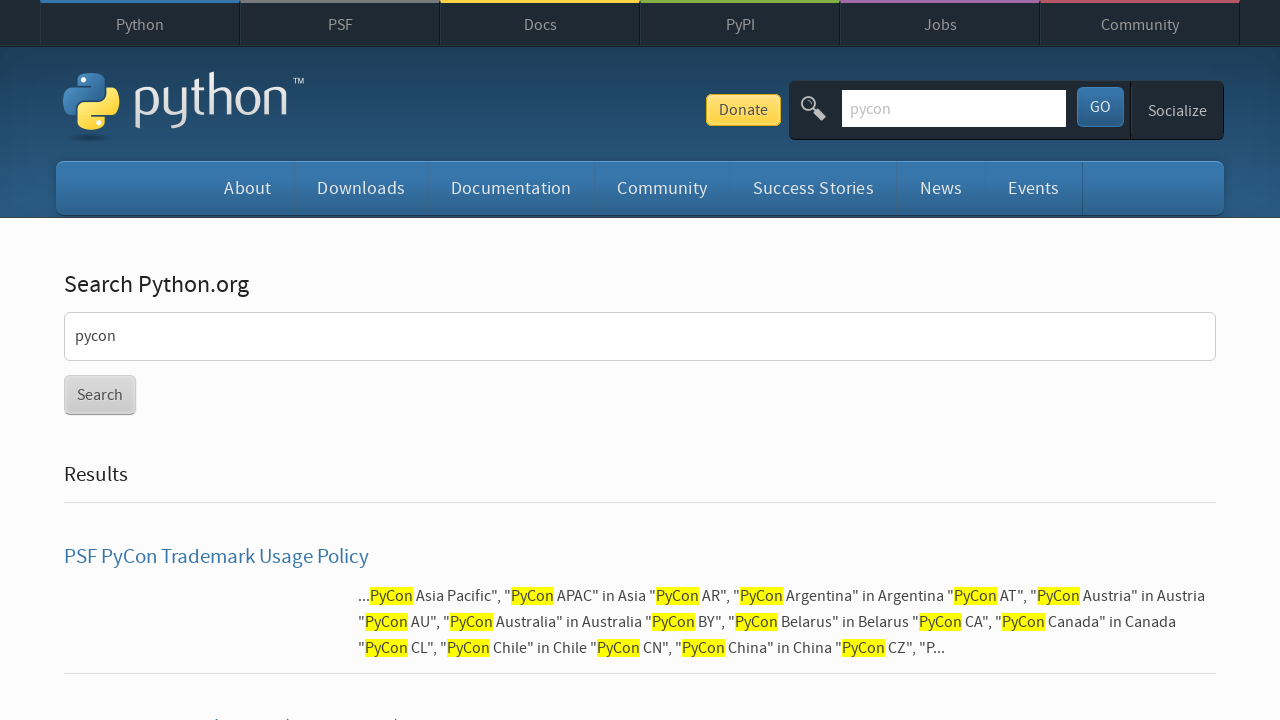